Tests that logging in with only a username shows password required error

Starting URL: https://www.saucedemo.com/

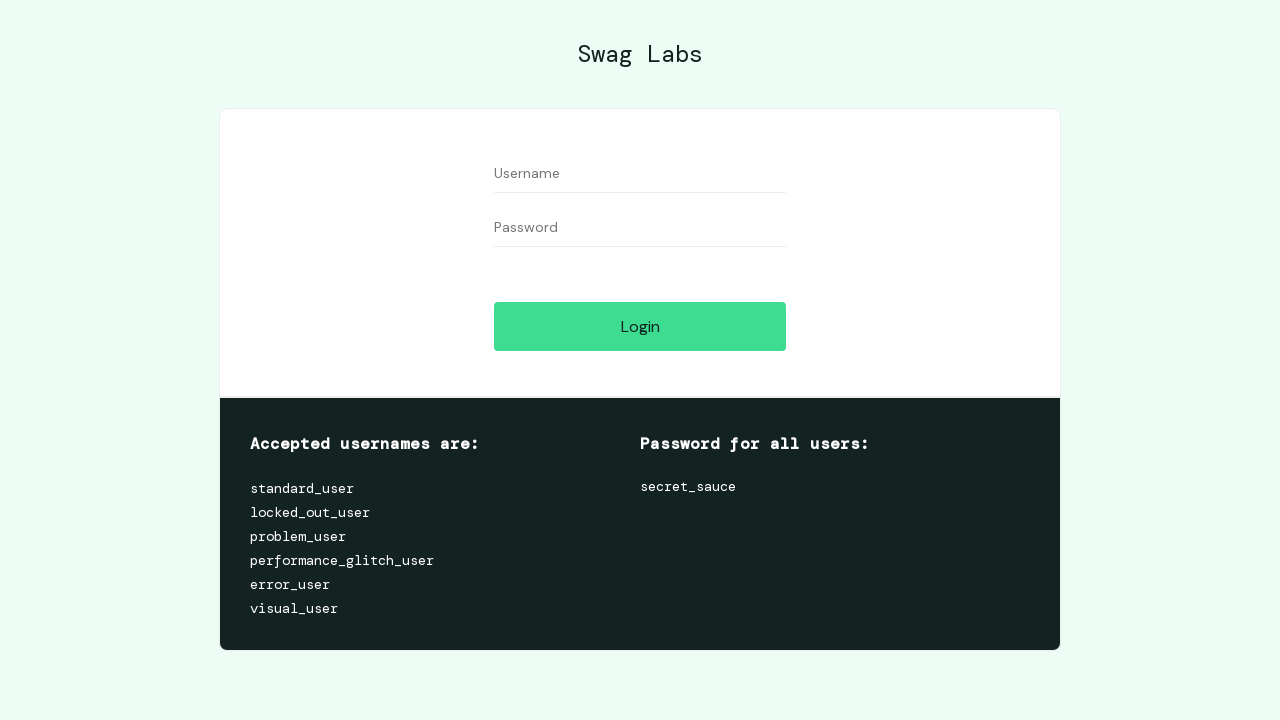

Entered username 'testuser123' in username field on #user-name
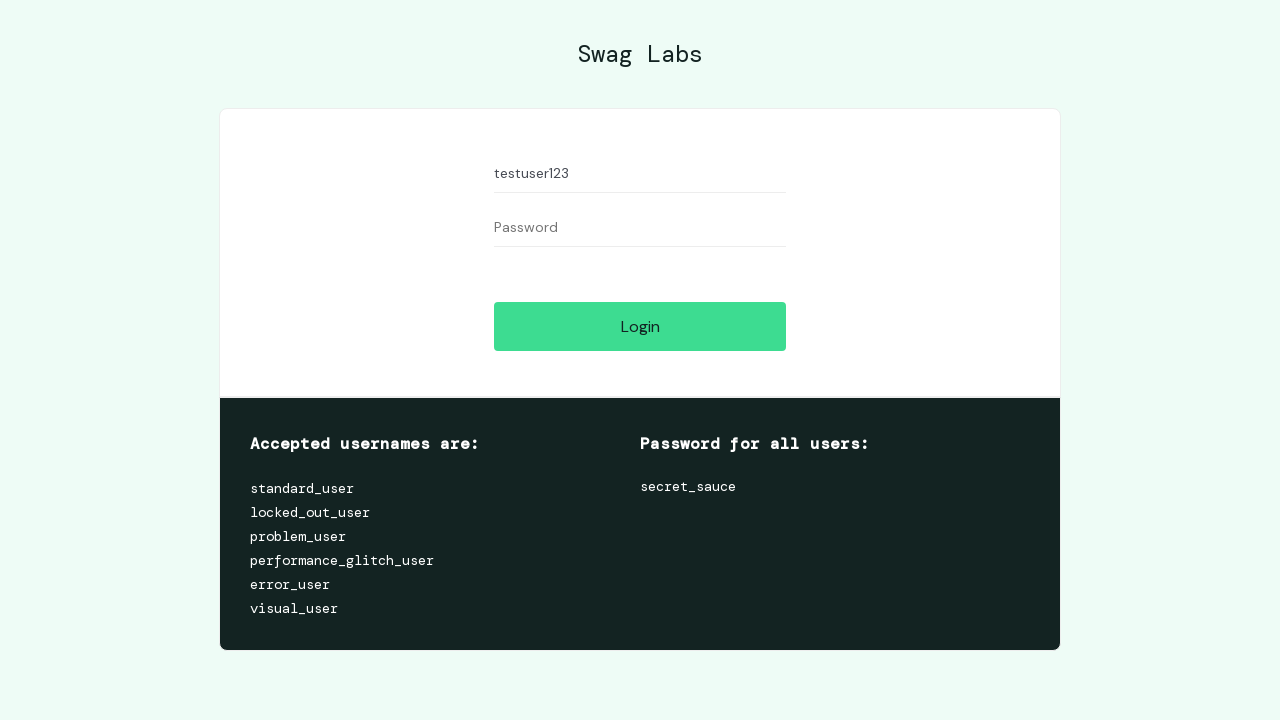

Clicked login button at (640, 326) on #login-button
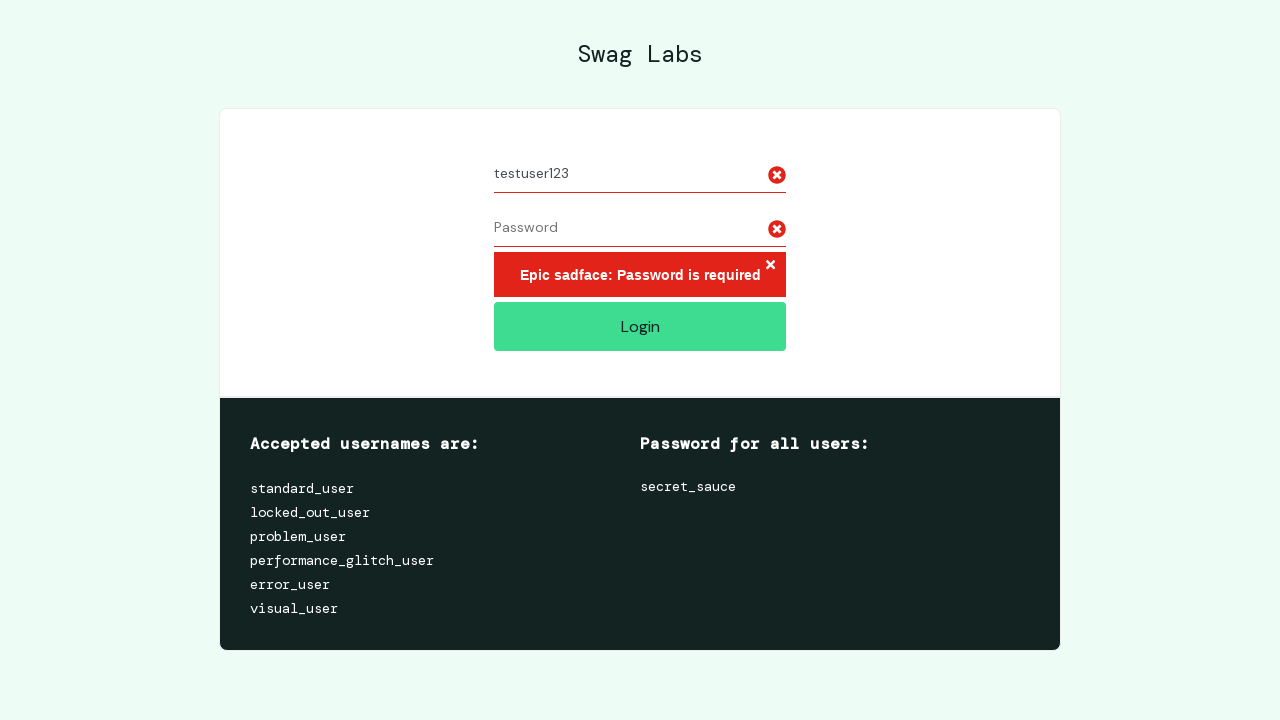

Password required error message appeared
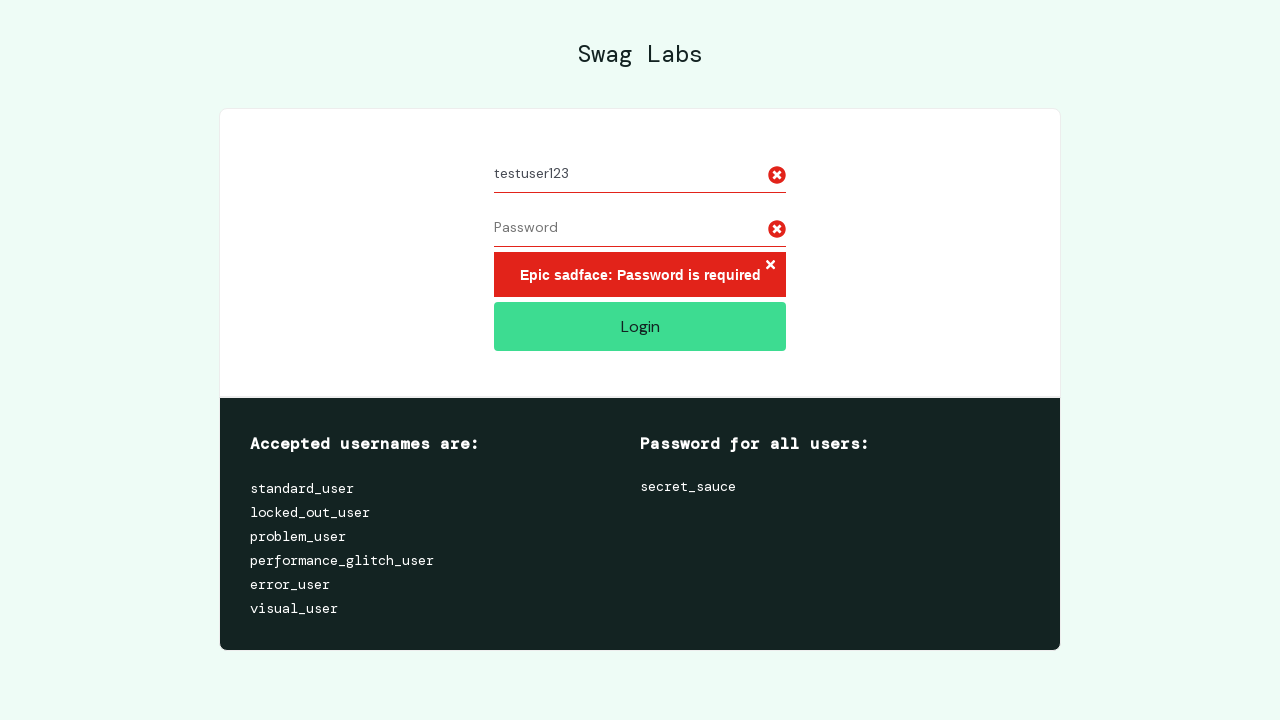

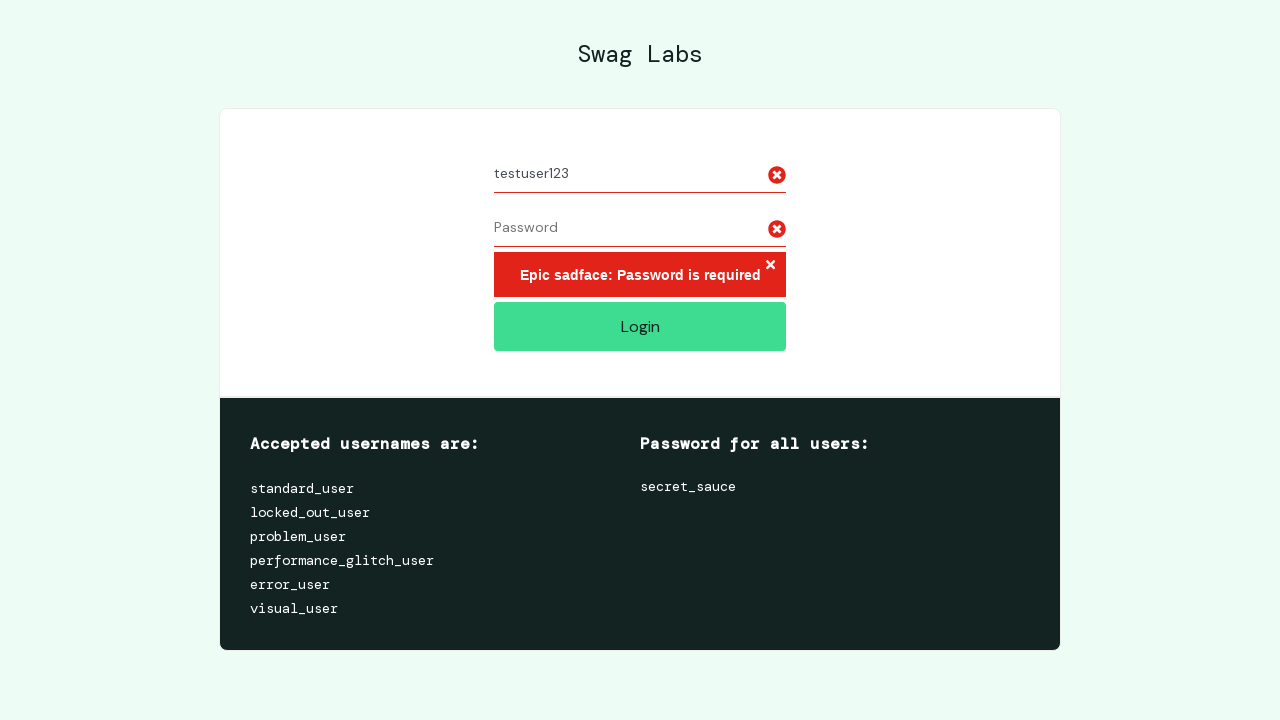